Verifies that the homepage title is "OrangeHRM"

Starting URL: https://opensource-demo.orangehrmlive.com/

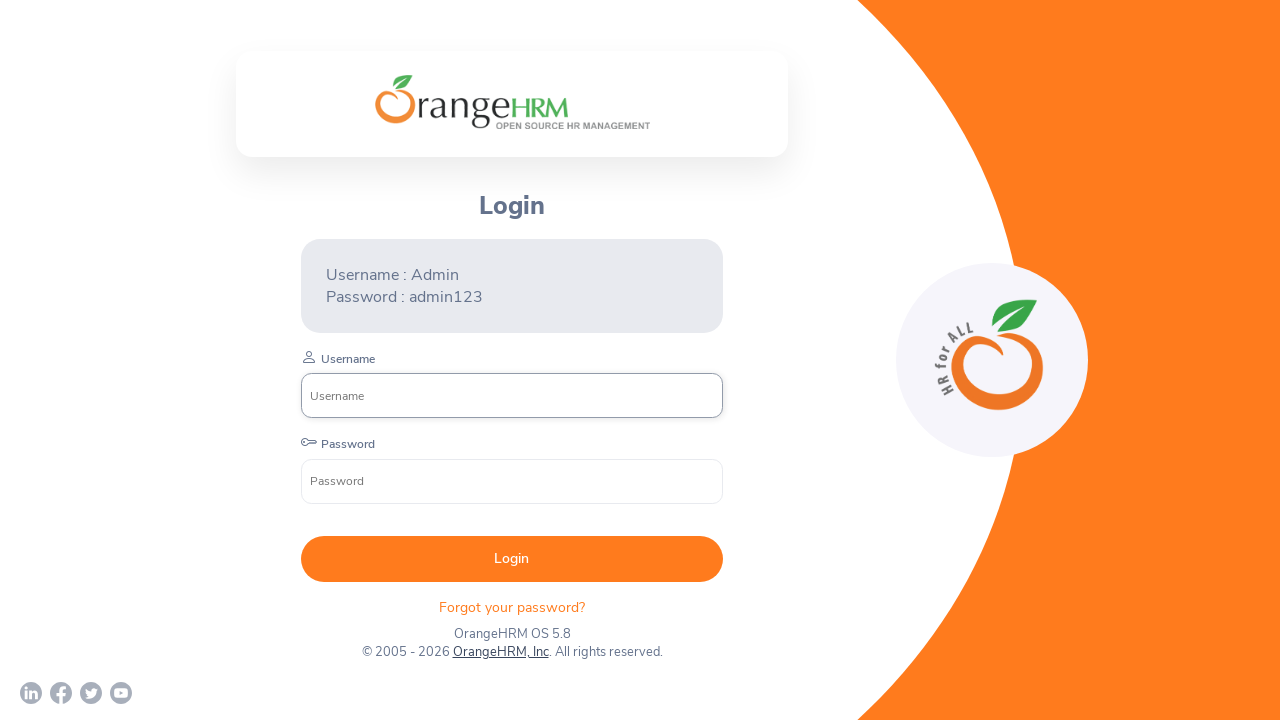

Retrieved page title
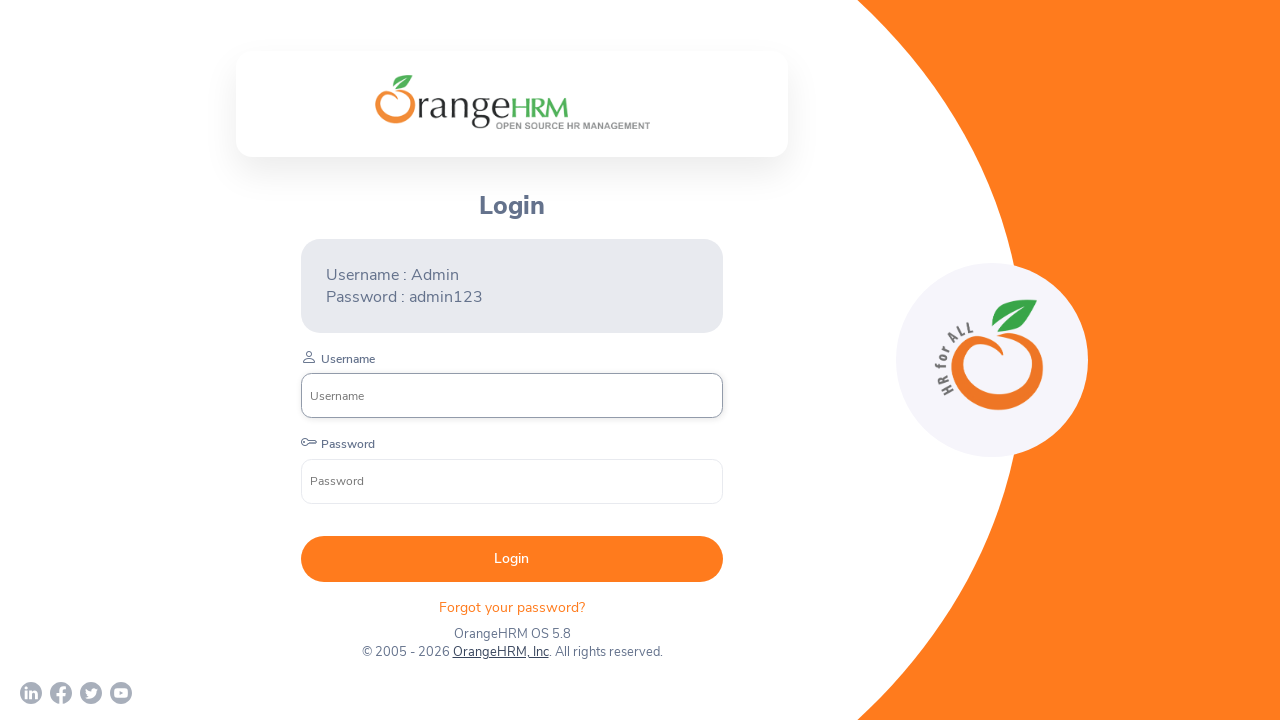

Printed page title to console
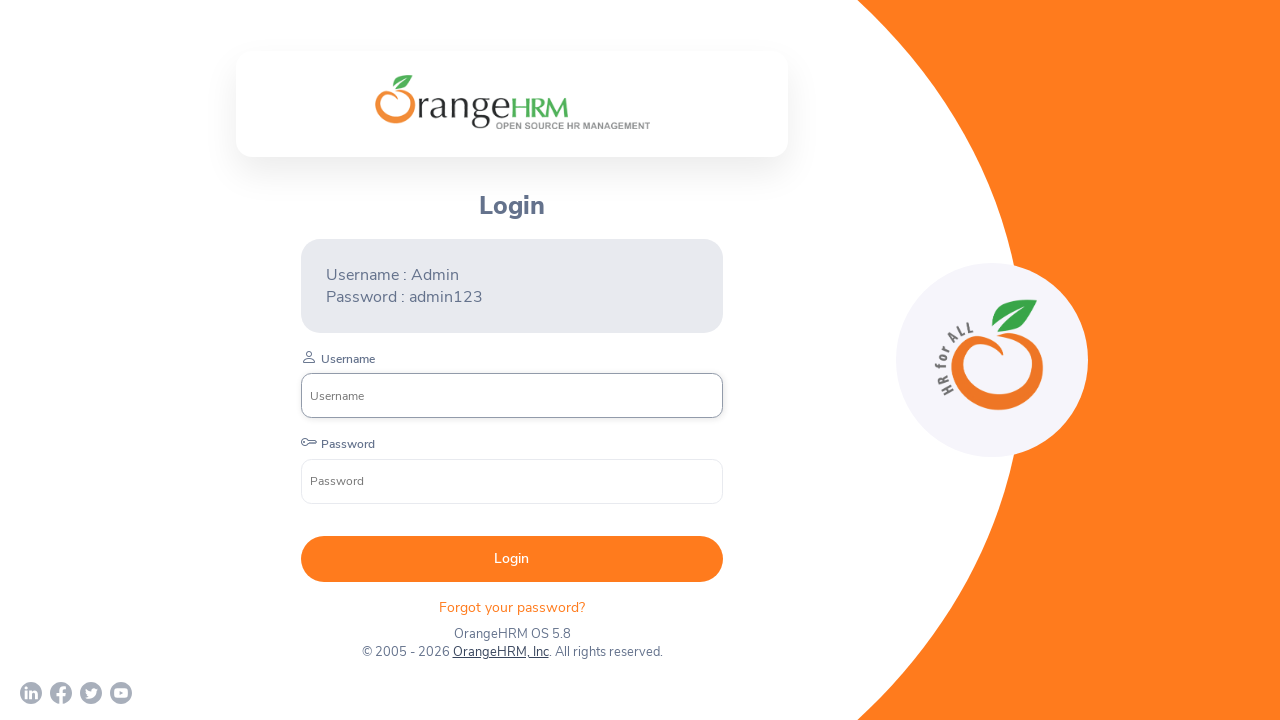

Verified that homepage title is 'OrangeHRM'
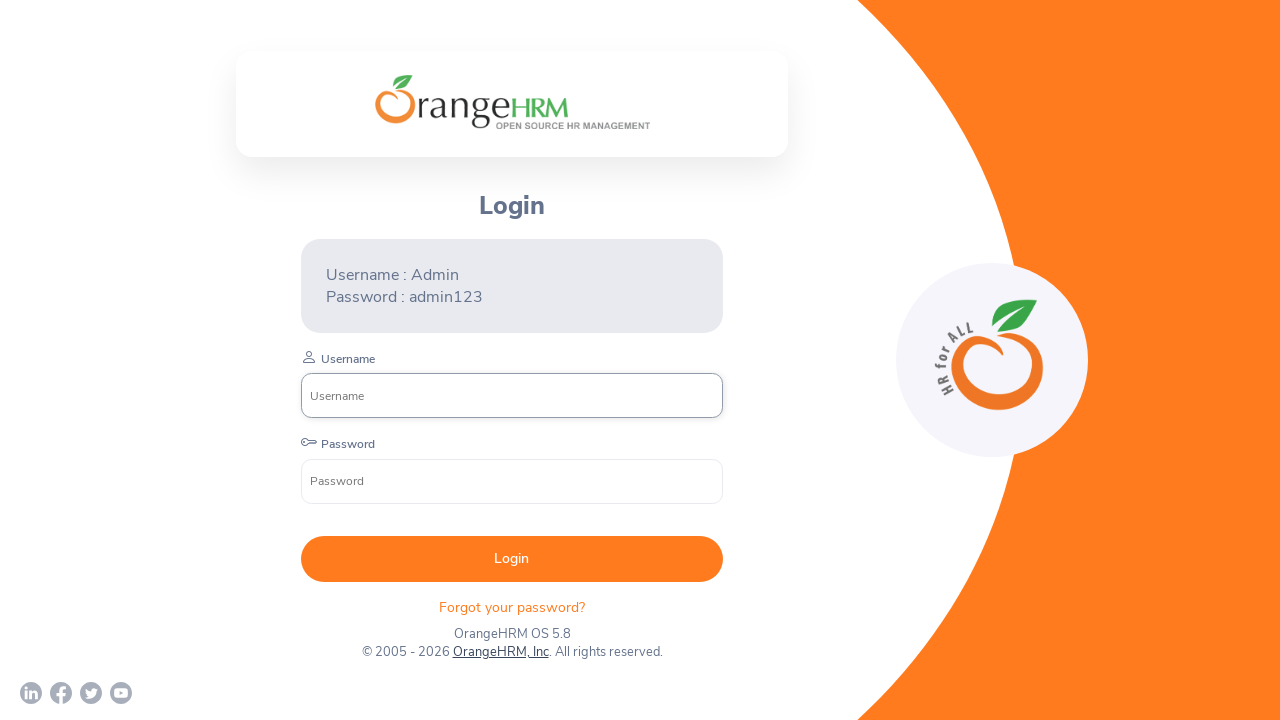

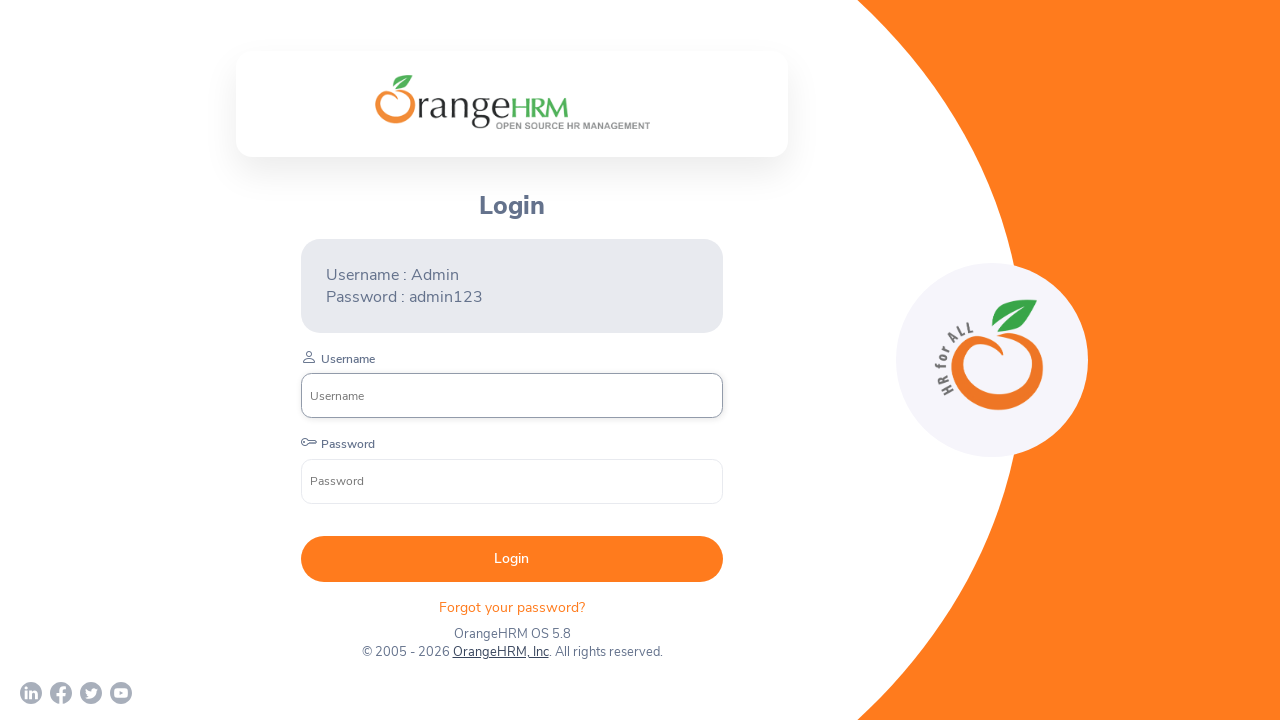